Tests that the Order tab displays items sorted by order count in descending order by clicking the Order tab and verifying the order of displayed items.

Starting URL: https://dev-squarelocal.codeless-universe.com

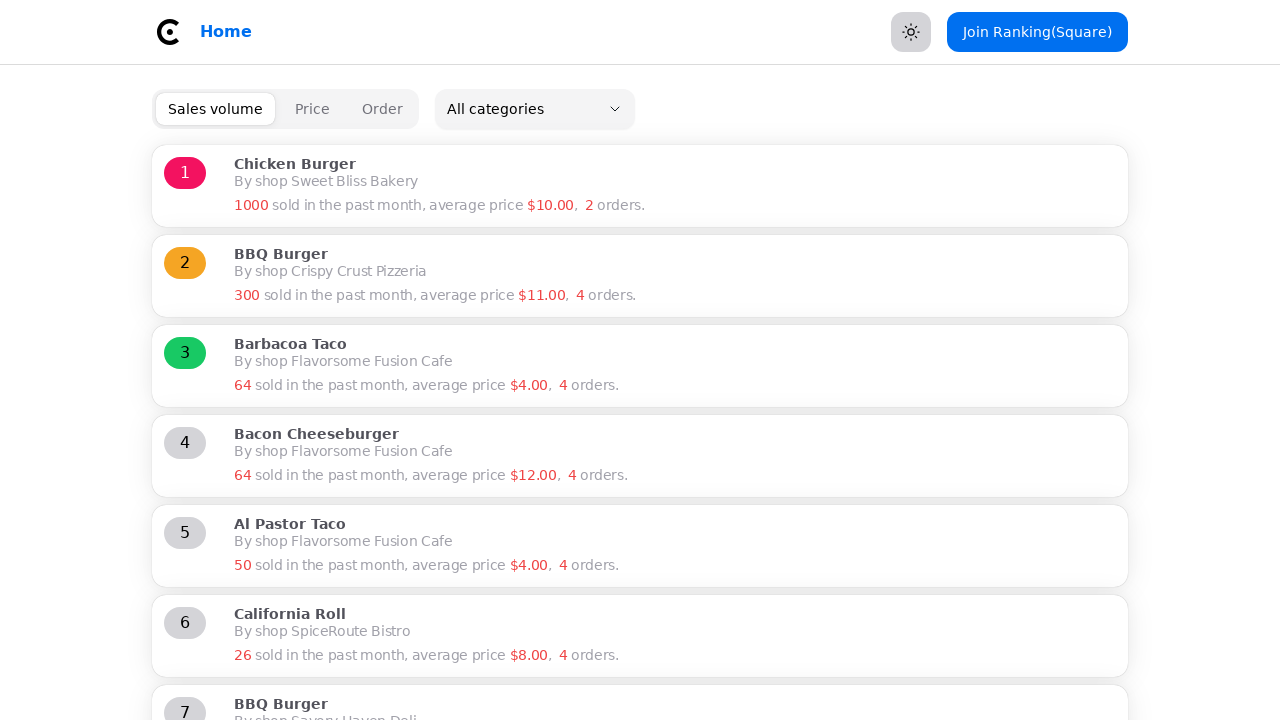

Waited for Order tab selector to be available
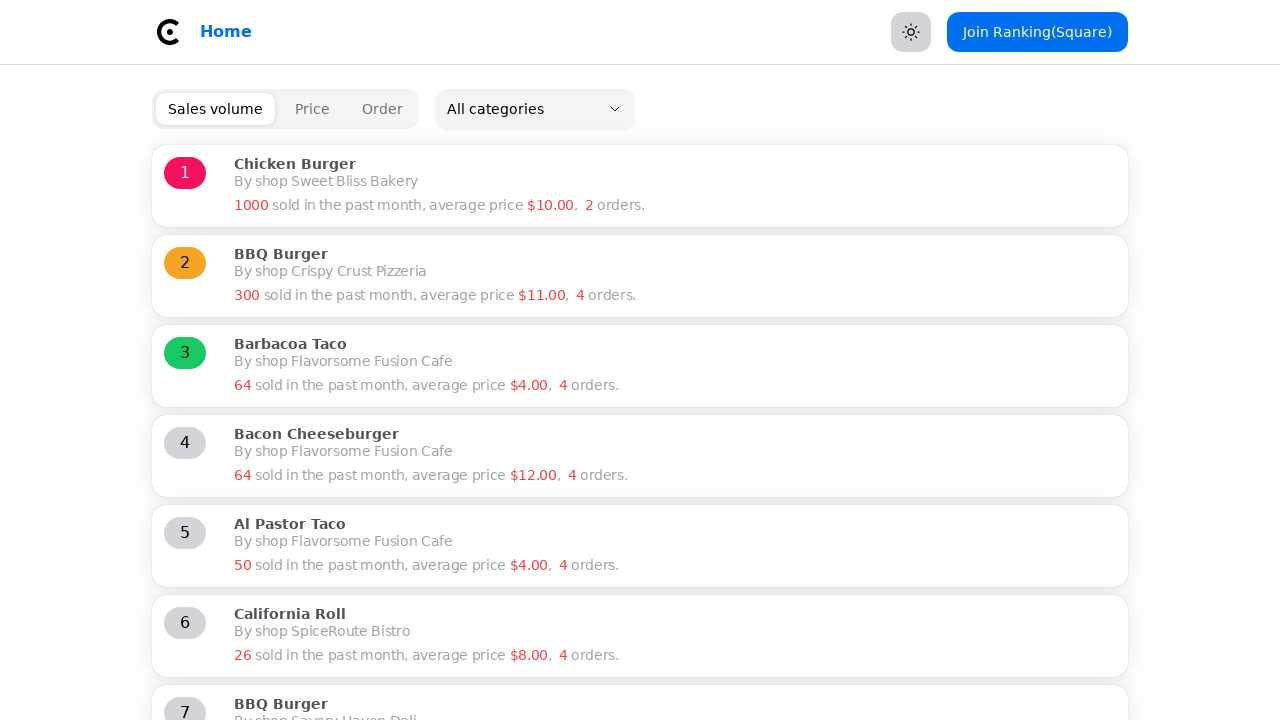

Clicked the Order tab to sort items by order count at (382, 109) on [data-key=orderCount]
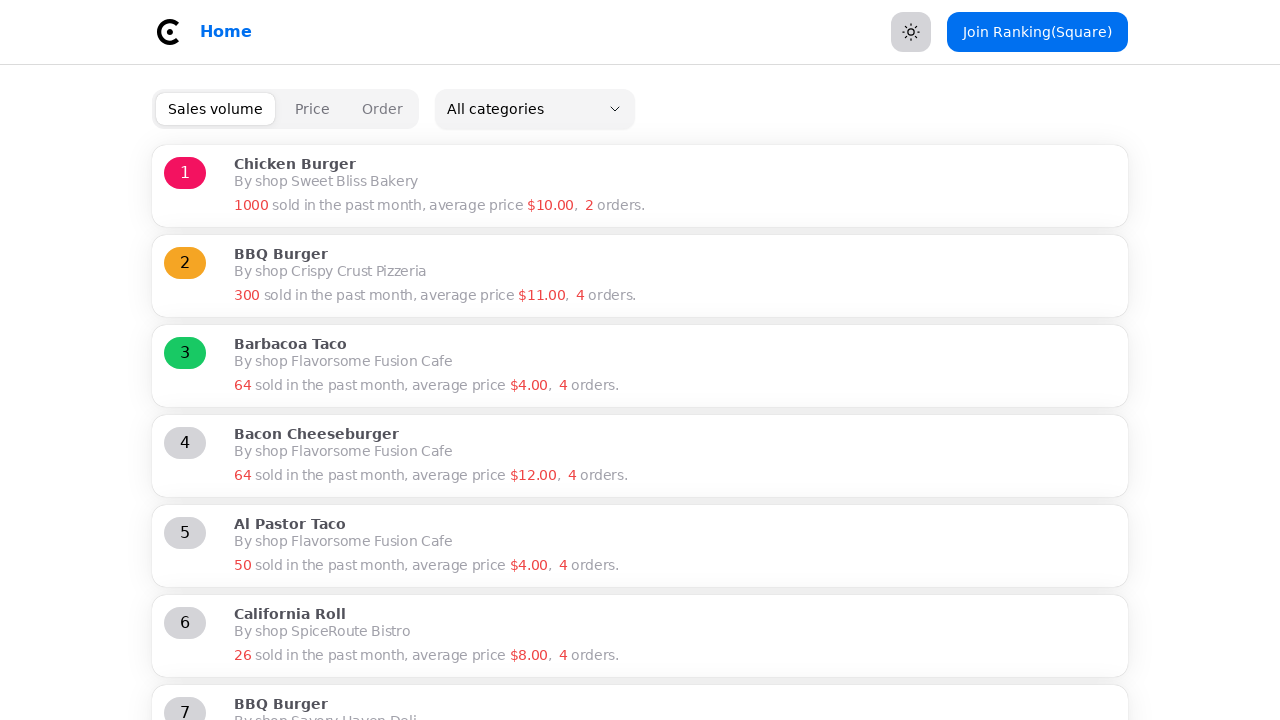

Waited 2 seconds for content to load after clicking Order tab
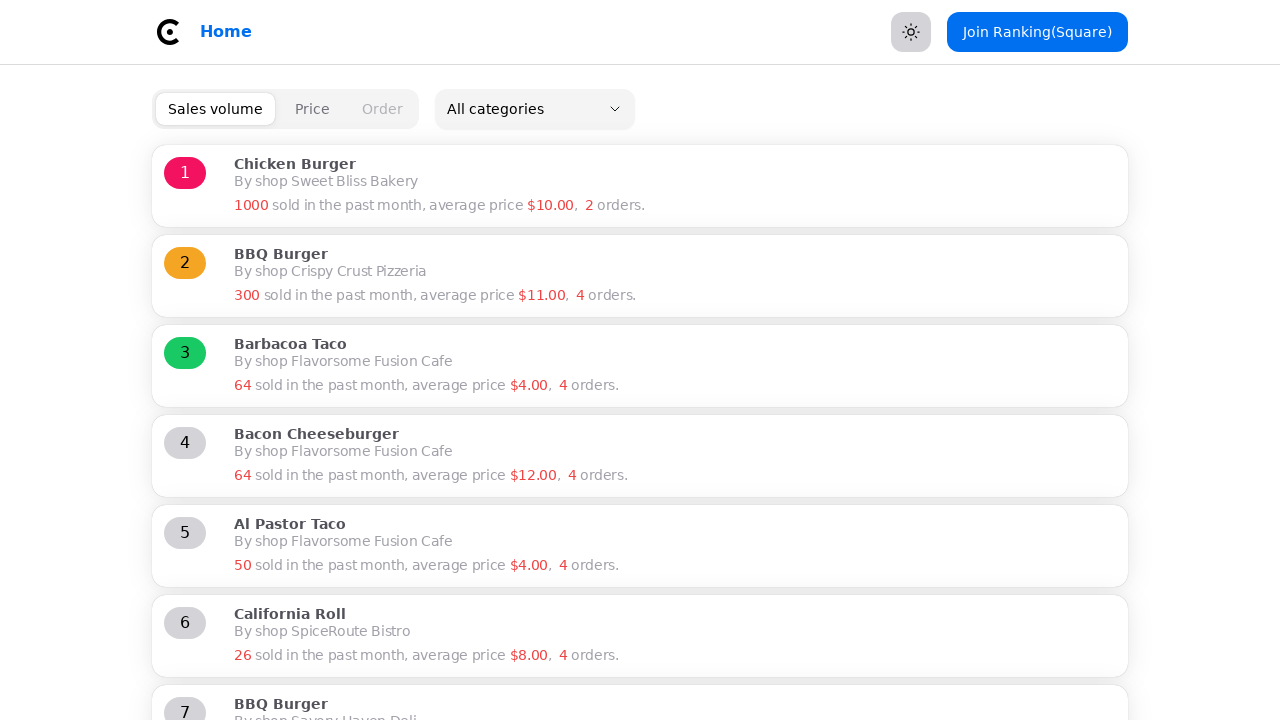

Waited for order items to be visible
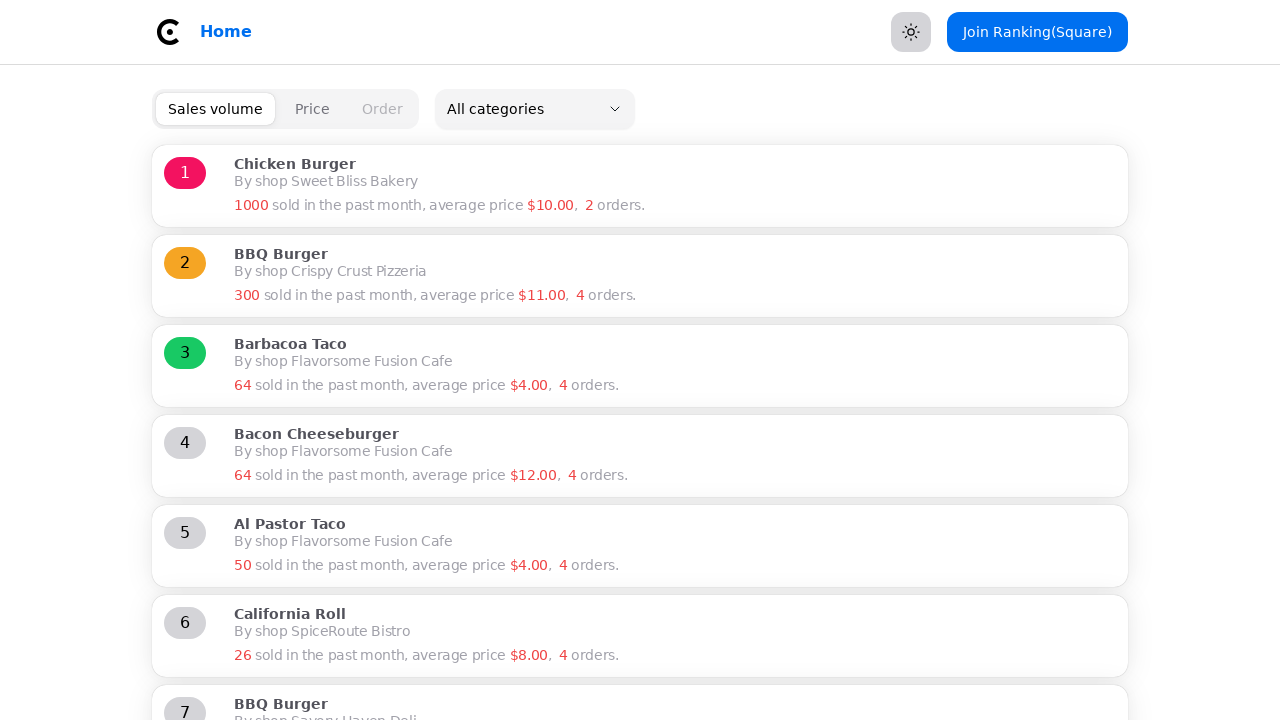

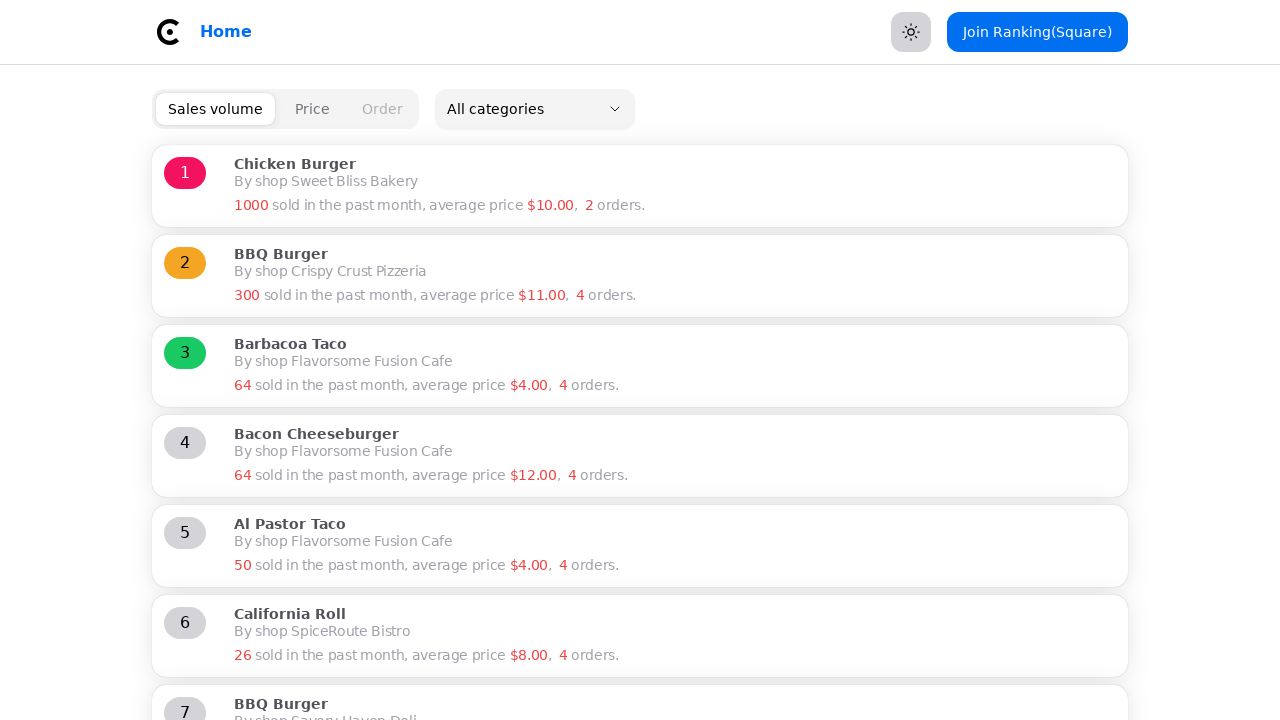